Tests registration form with valid first name "Jo Hanry" and submits the form

Starting URL: https://suninjuly.github.io/registration1.html

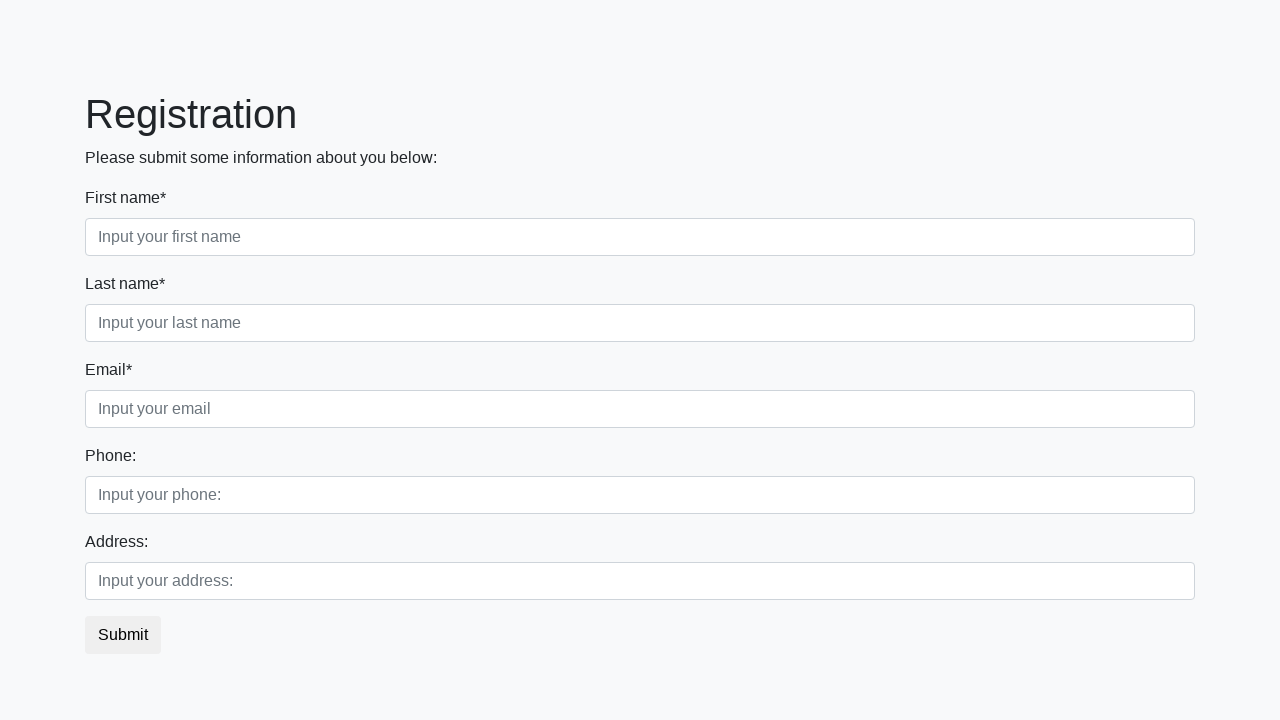

Filled second name field with 'Maverick' on //div[@class='first_block']//input[@class='form-control second']
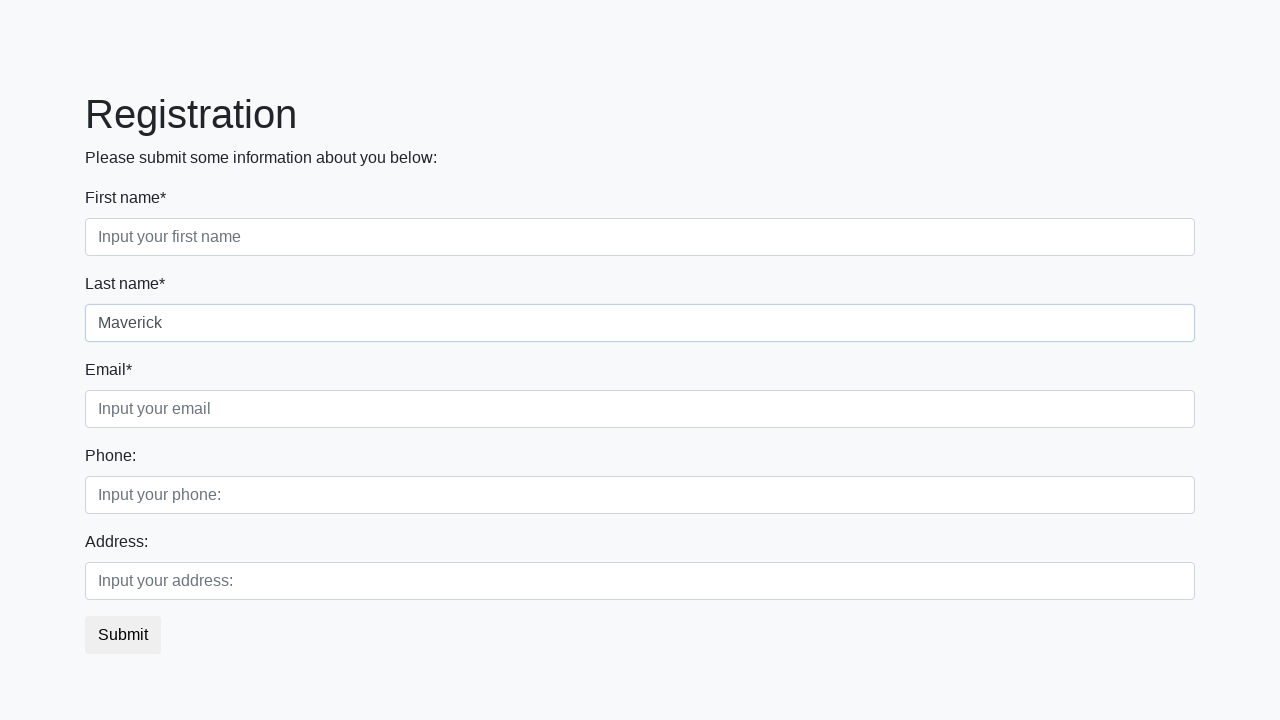

Filled email field with 'jo_mav@gmail.com' on //div[@class='first_block']//input[@class='form-control third']
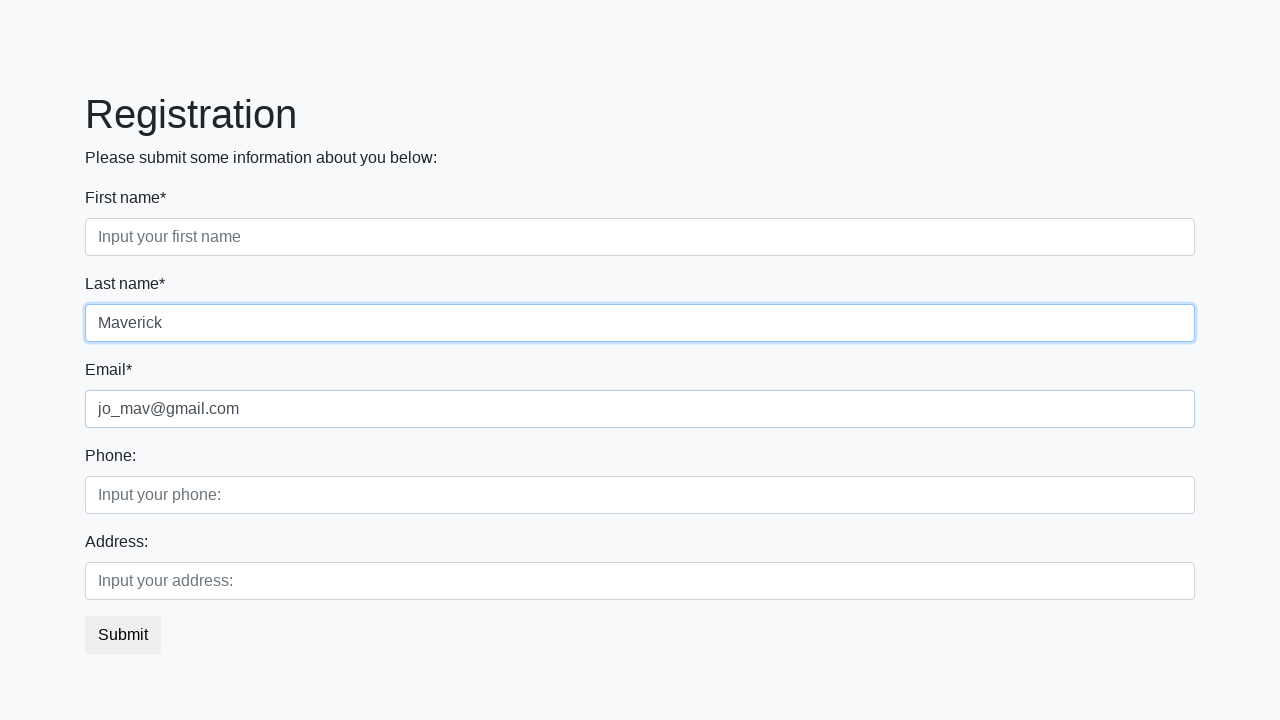

Filled phone field with '+4915175589654' on //div[@class='second_block']//input[@class='form-control first']
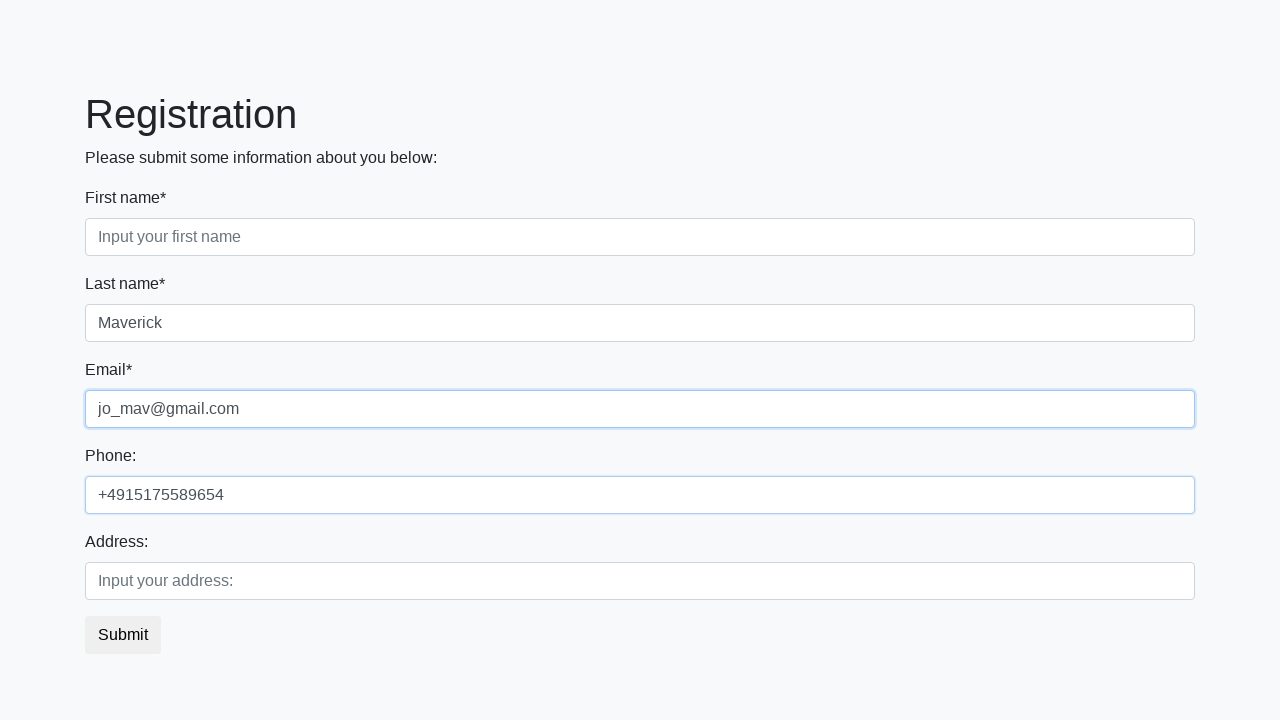

Filled first name field with 'Jo Hanry' on .first_block .form-group:nth-child(1) input
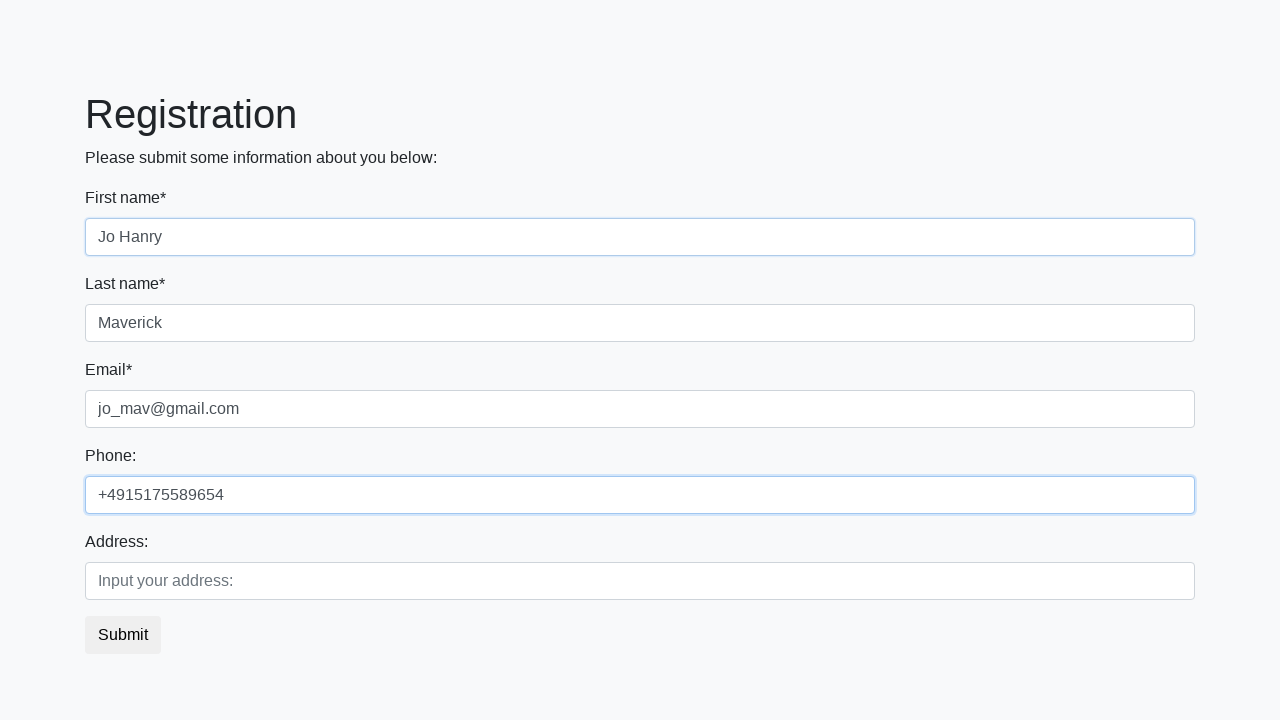

Clicked submit button to register at (123, 635) on xpath=//button[@class='btn btn-default']
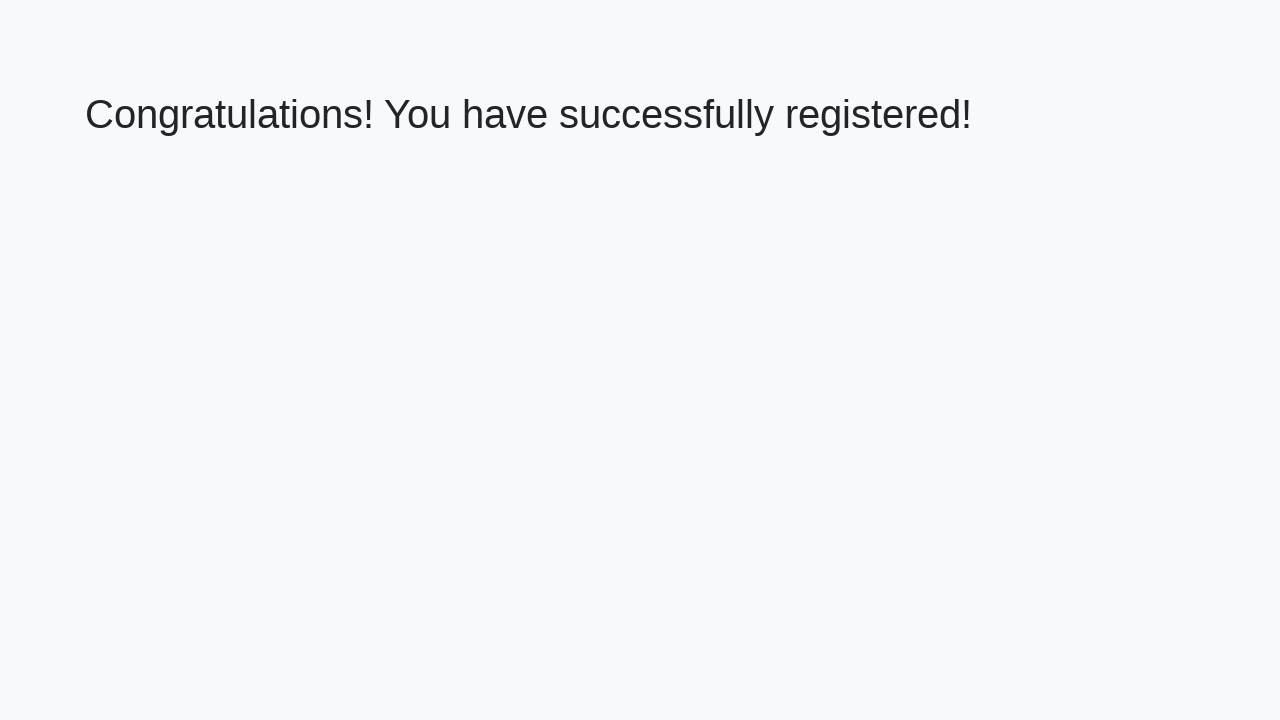

Success message appeared after form submission
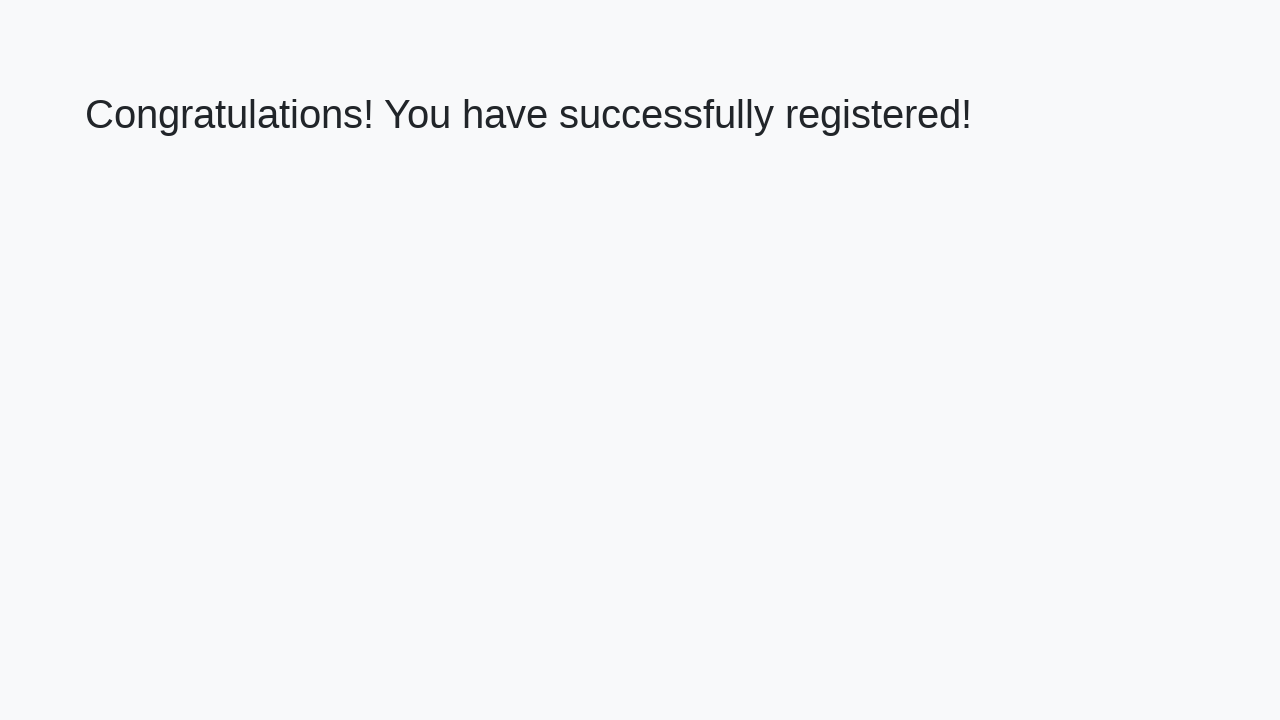

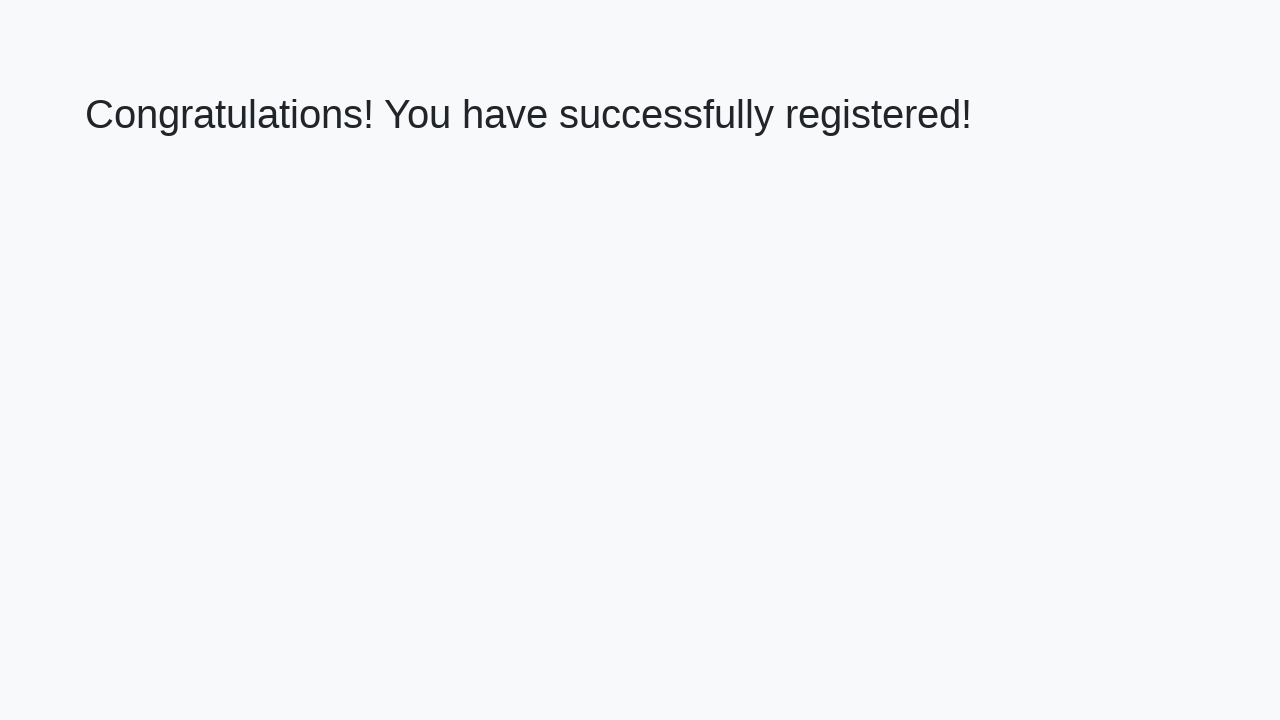